Tests a range slider by pressing arrow right keys to increment the value using keyboard input

Starting URL: https://www.selenium.dev/selenium/web/web-form.html

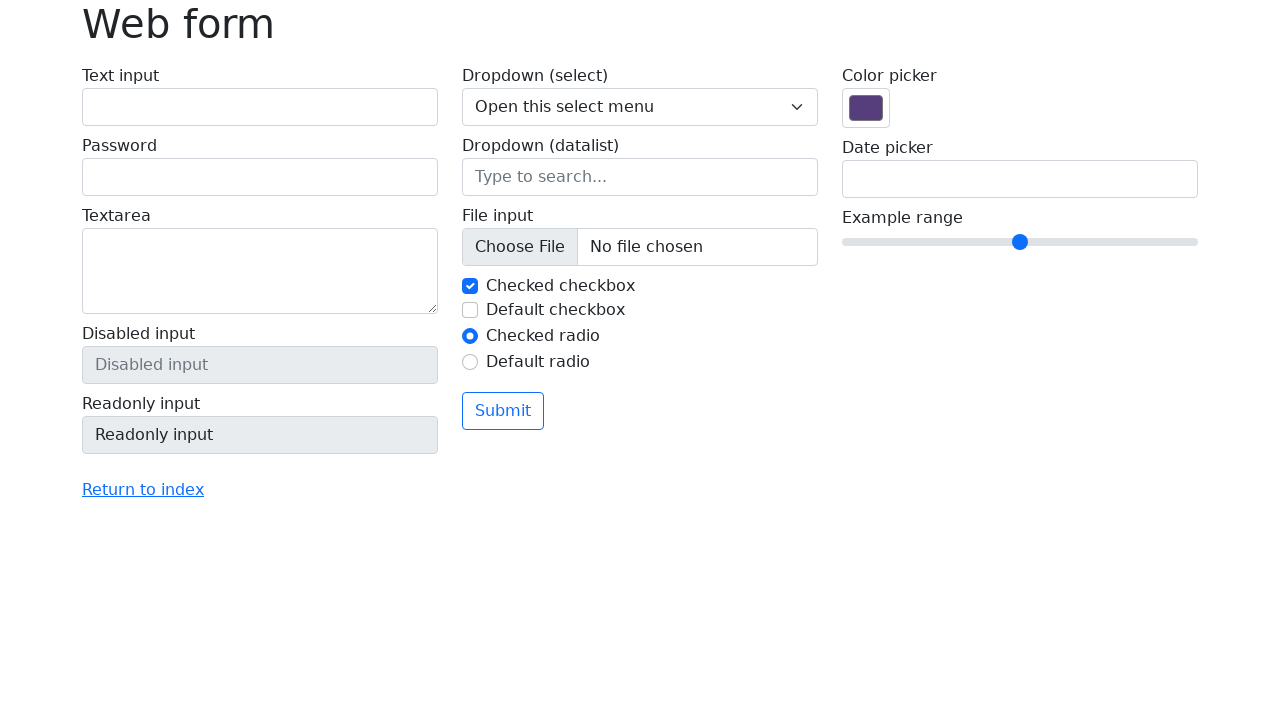

Clicked on the range slider to focus it at (1020, 242) on input[name='my-range']
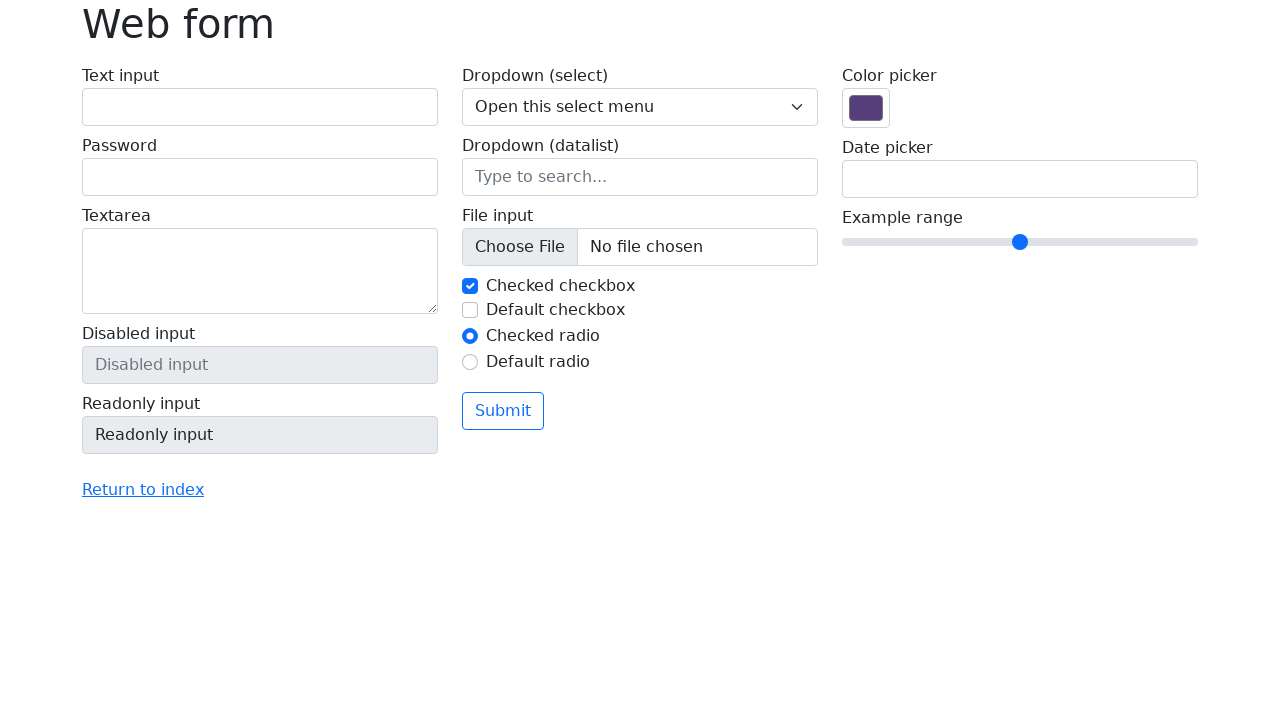

Pressed ArrowRight key to increment slider value (press 1/4) on input[name='my-range']
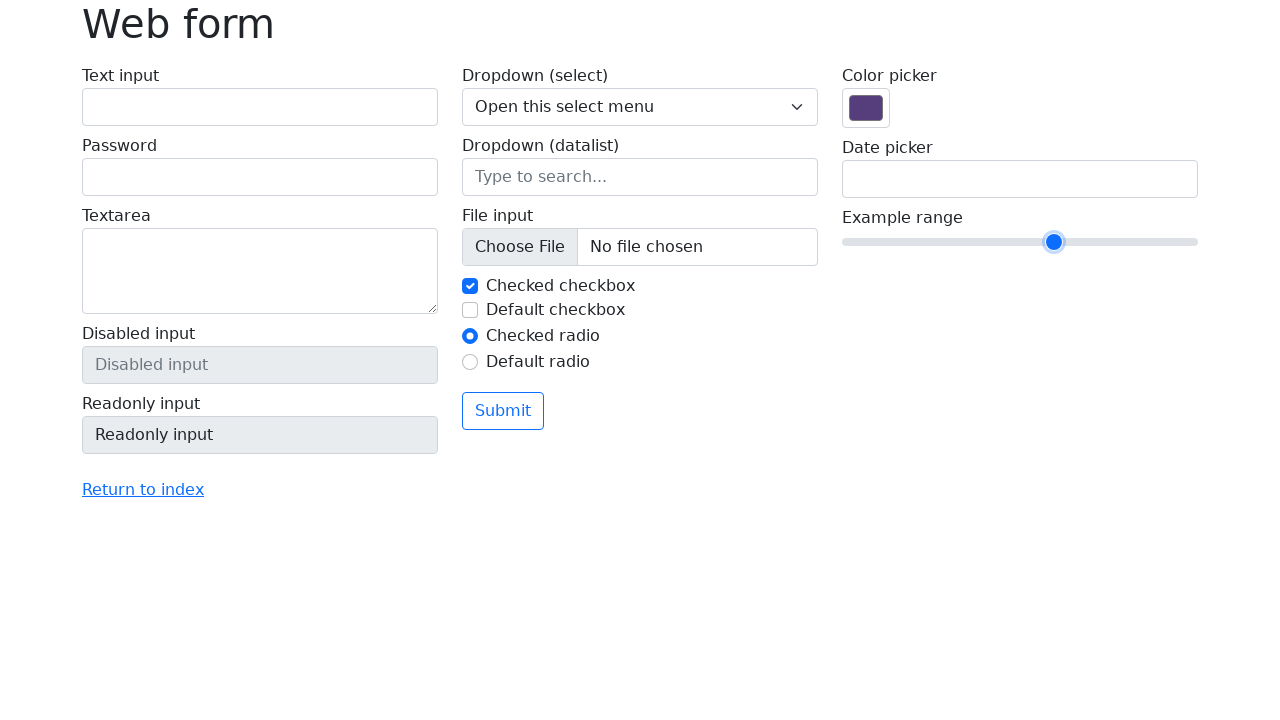

Pressed ArrowRight key to increment slider value (press 2/4) on input[name='my-range']
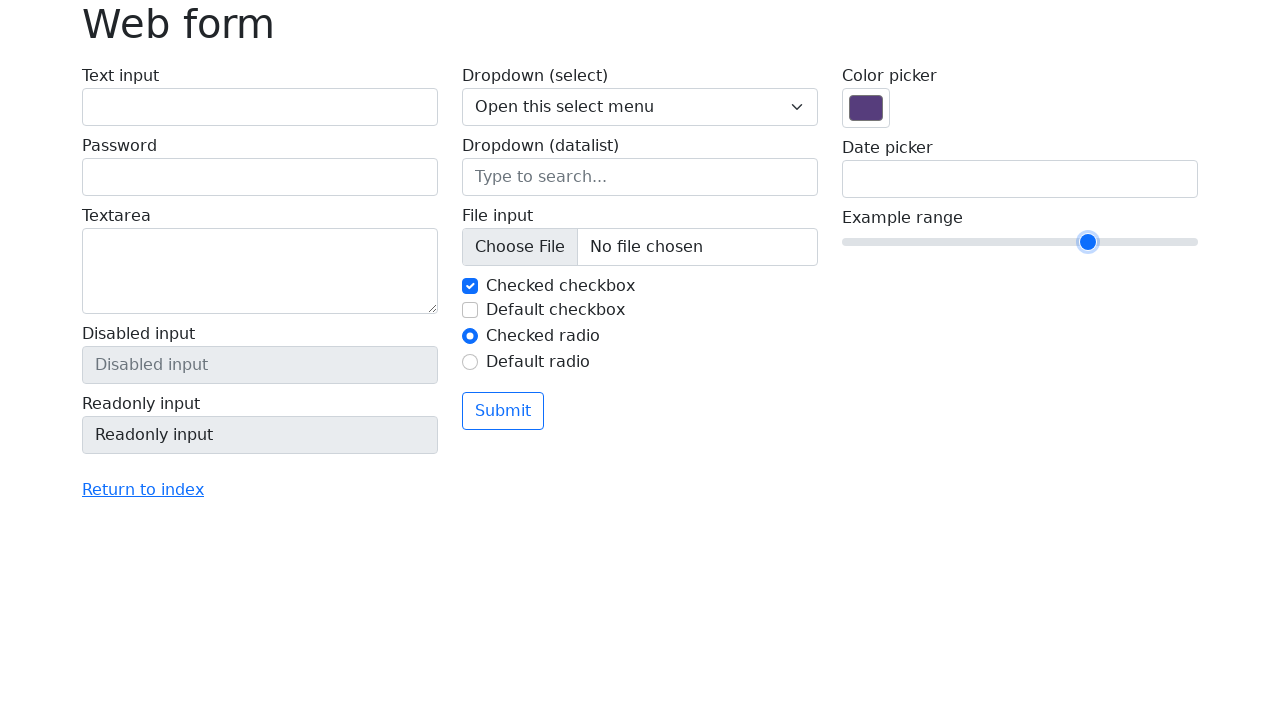

Pressed ArrowRight key to increment slider value (press 3/4) on input[name='my-range']
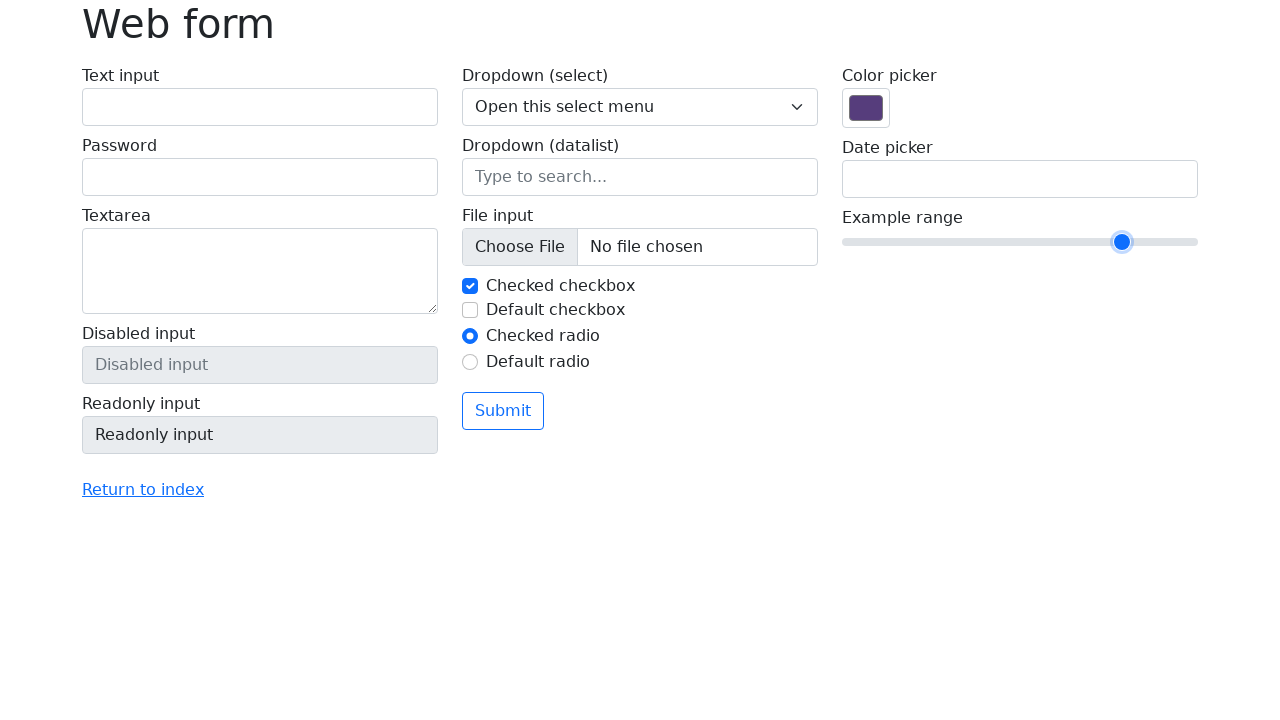

Pressed ArrowRight key to increment slider value (press 4/4) on input[name='my-range']
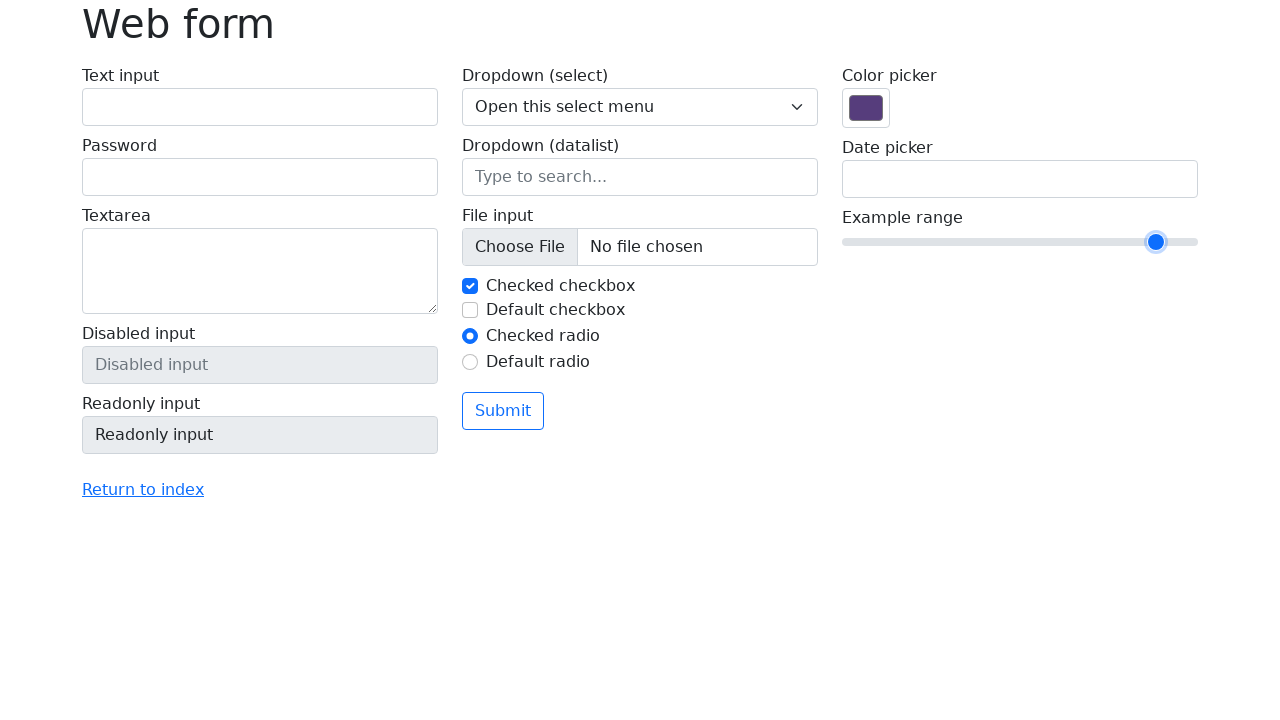

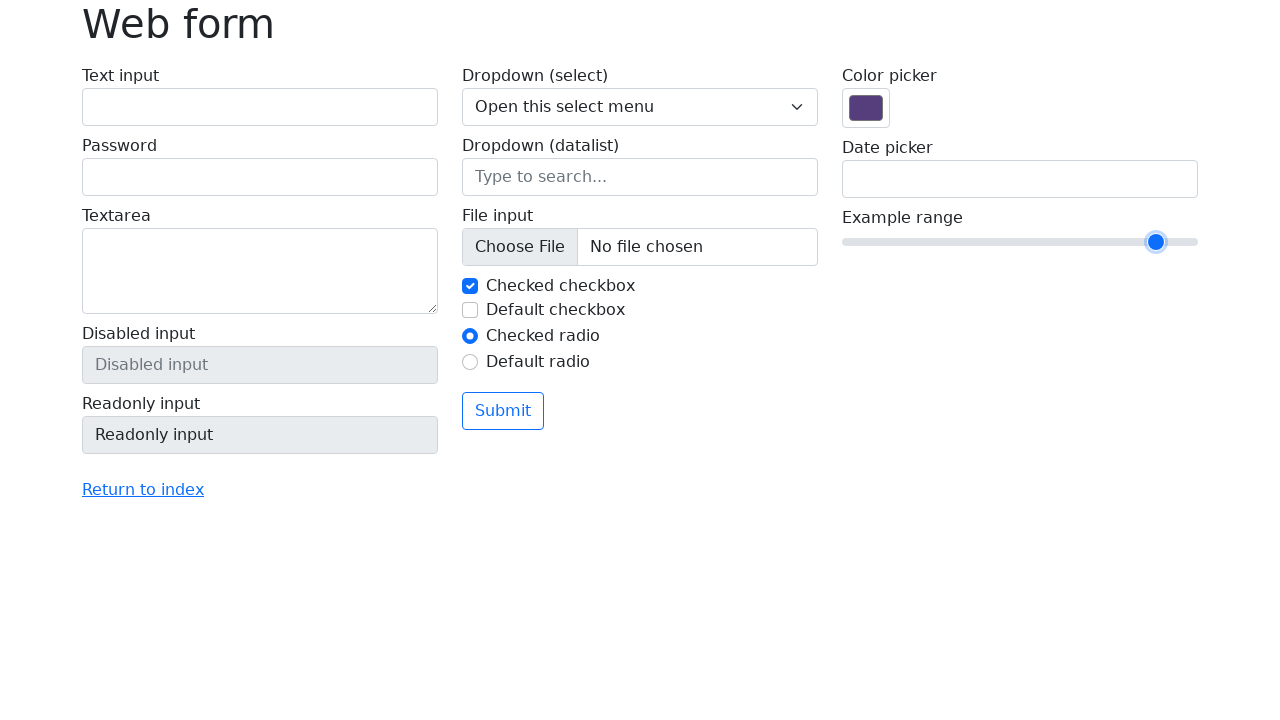